Tests jQuery UI resizable functionality by dragging the resize handle to change the size of a resizable element

Starting URL: https://jqueryui.com/resizable/

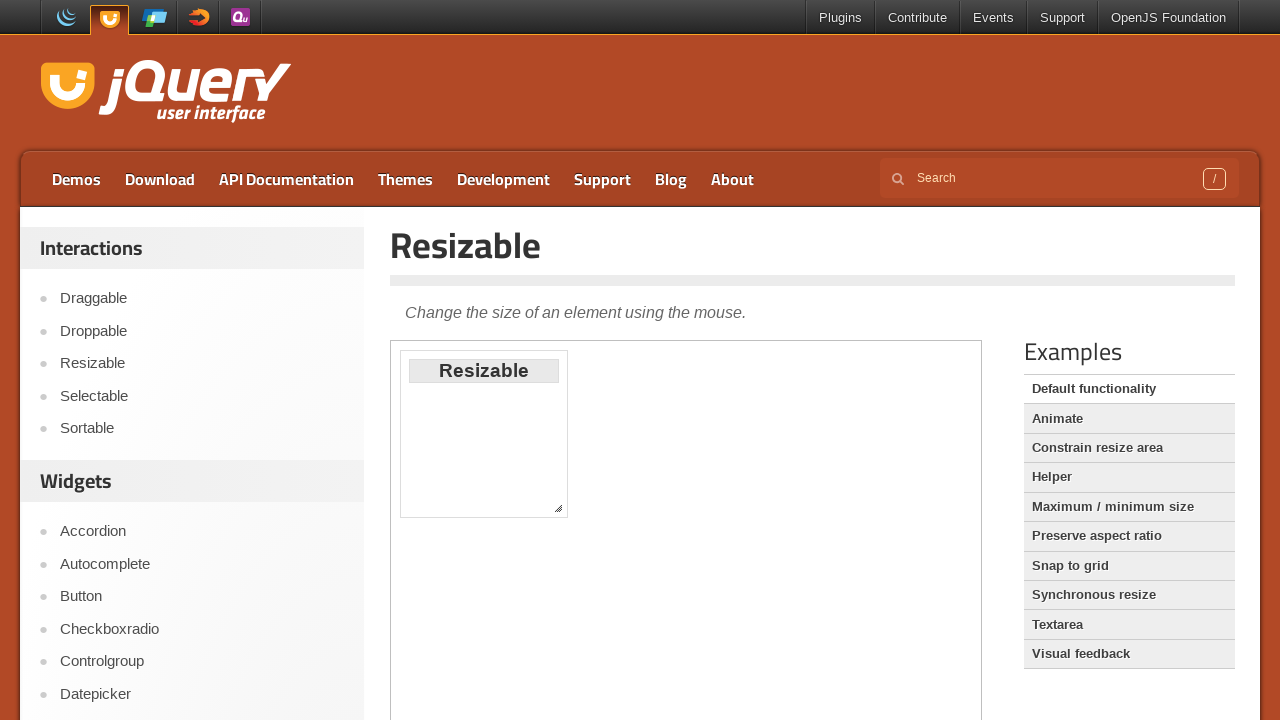

Located the demo iframe containing the resizable element
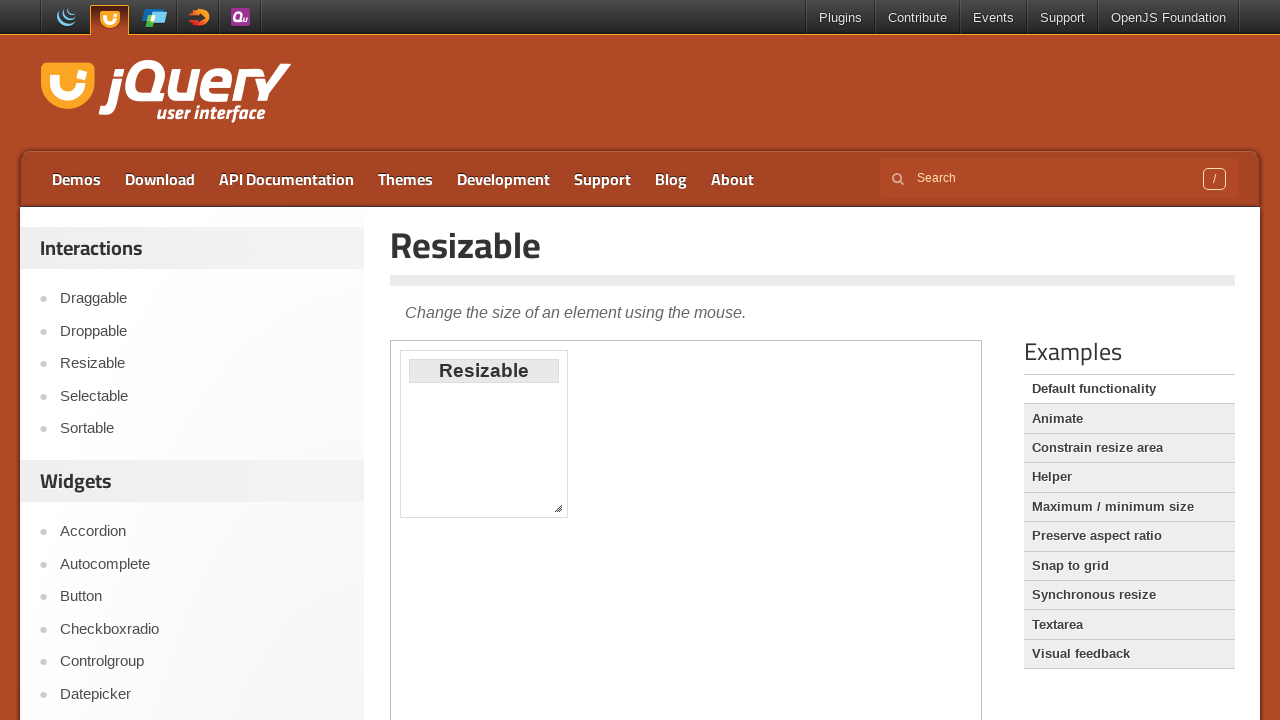

Located the southeast resize handle
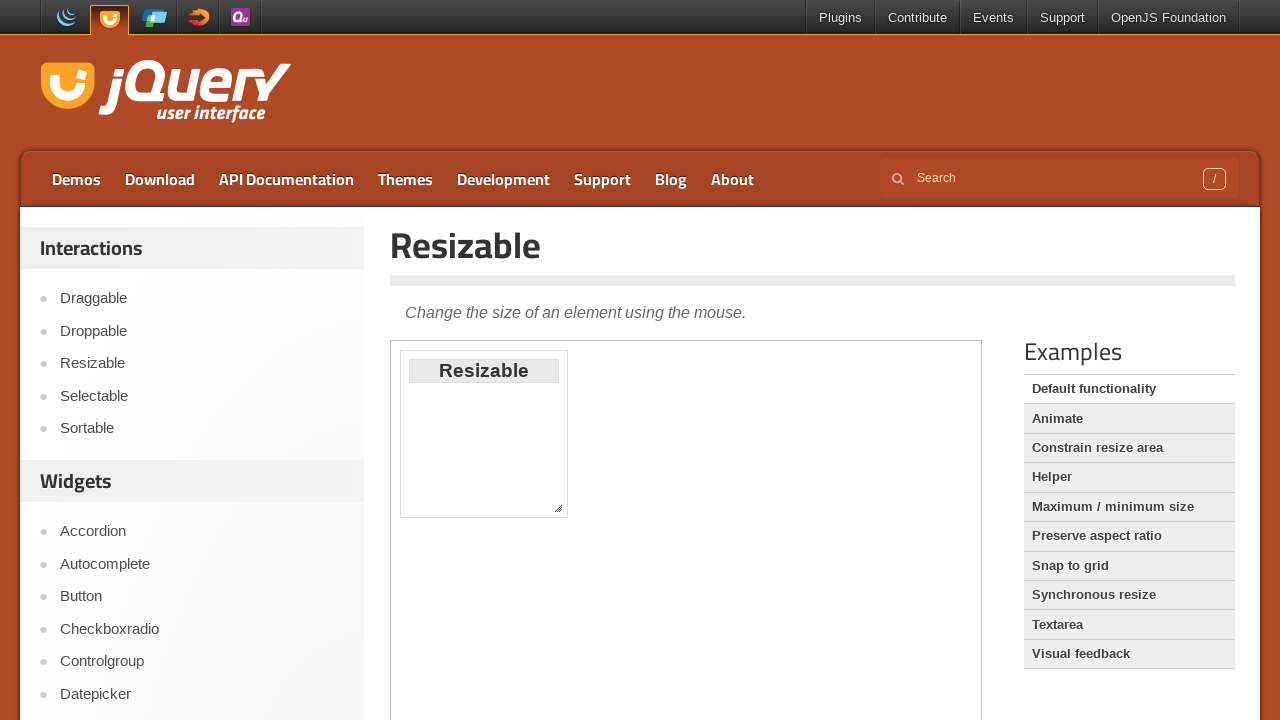

Dragged the resize handle to change the size of the resizable element at (555, 520)
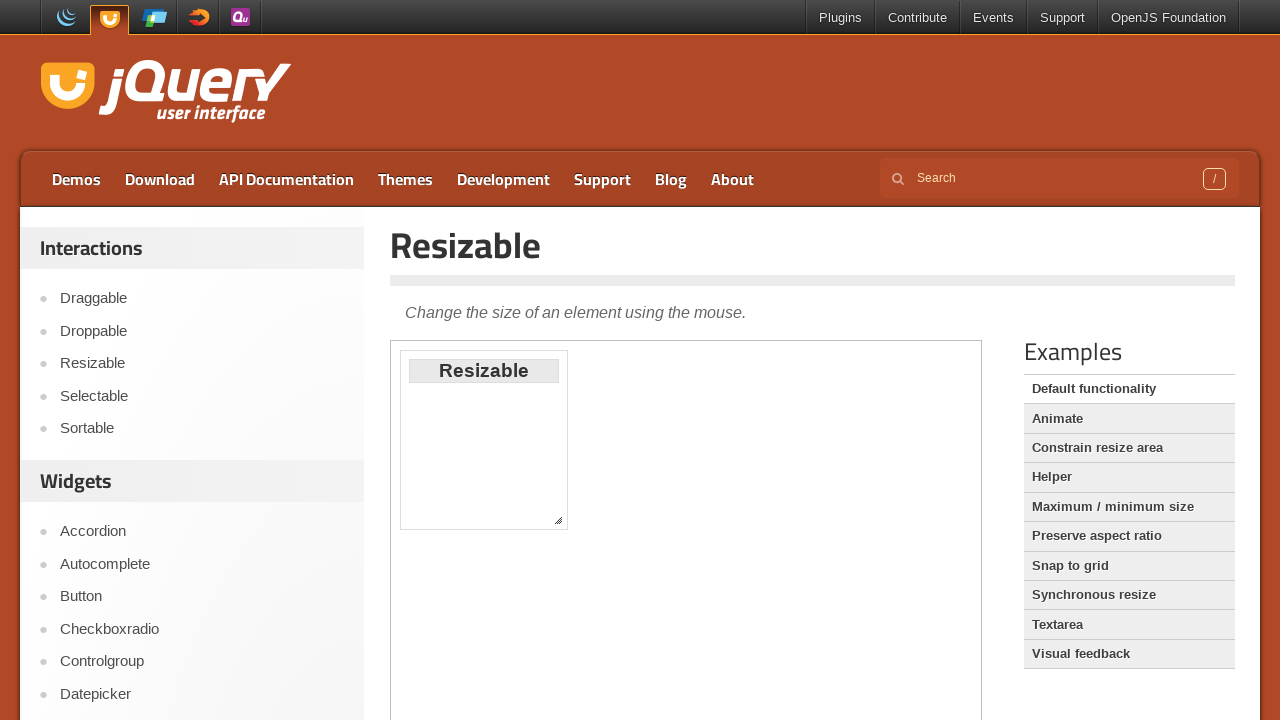

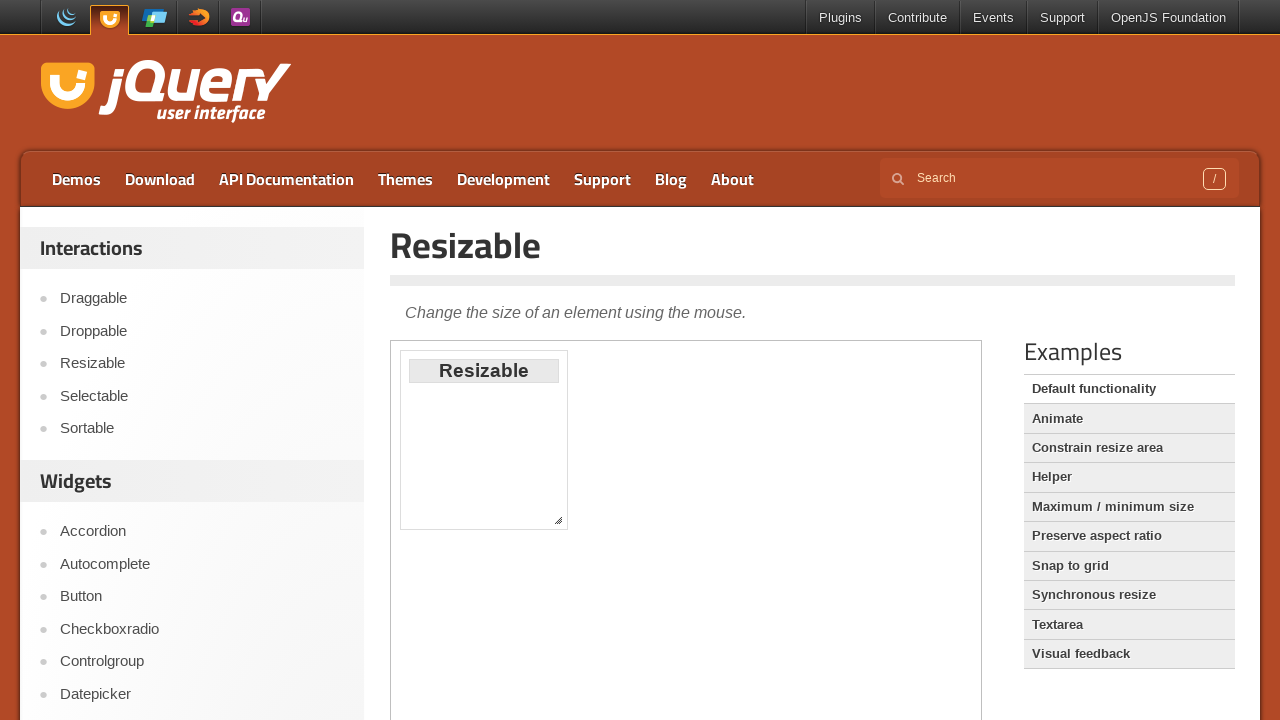